Tests the jQuery UI tooltip functionality by navigating to the tooltip demo page, switching to the demo iframe, hovering over an age input field to trigger the tooltip, and verifying the tooltip text appears correctly.

Starting URL: https://jqueryui.com/tooltip/

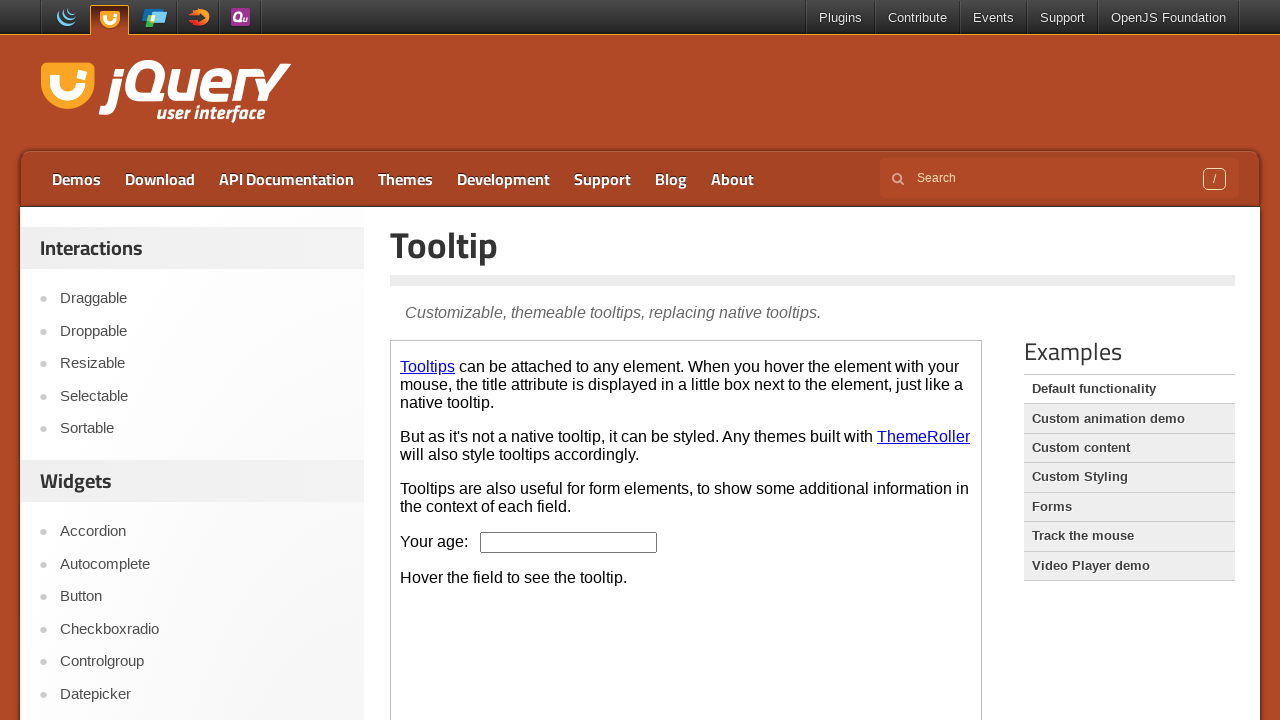

Located the demo iframe
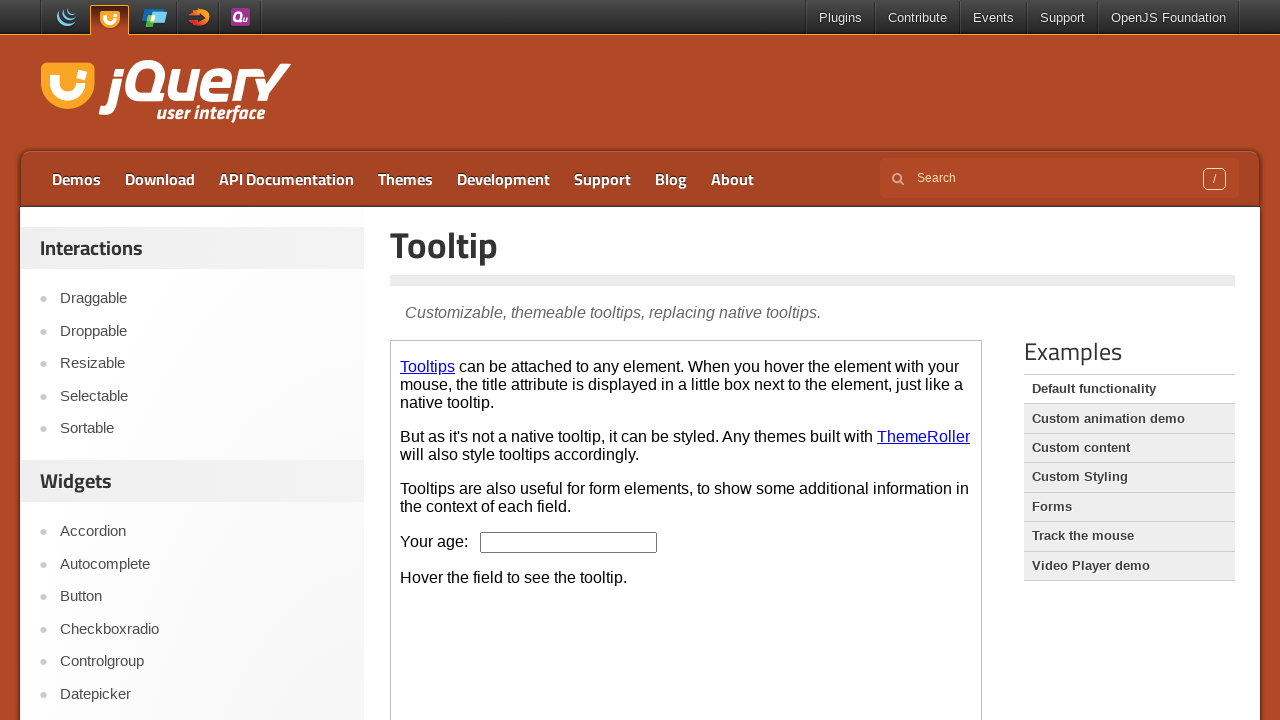

Hovered over the age input field to trigger tooltip at (569, 542) on iframe.demo-frame >> internal:control=enter-frame >> input#age
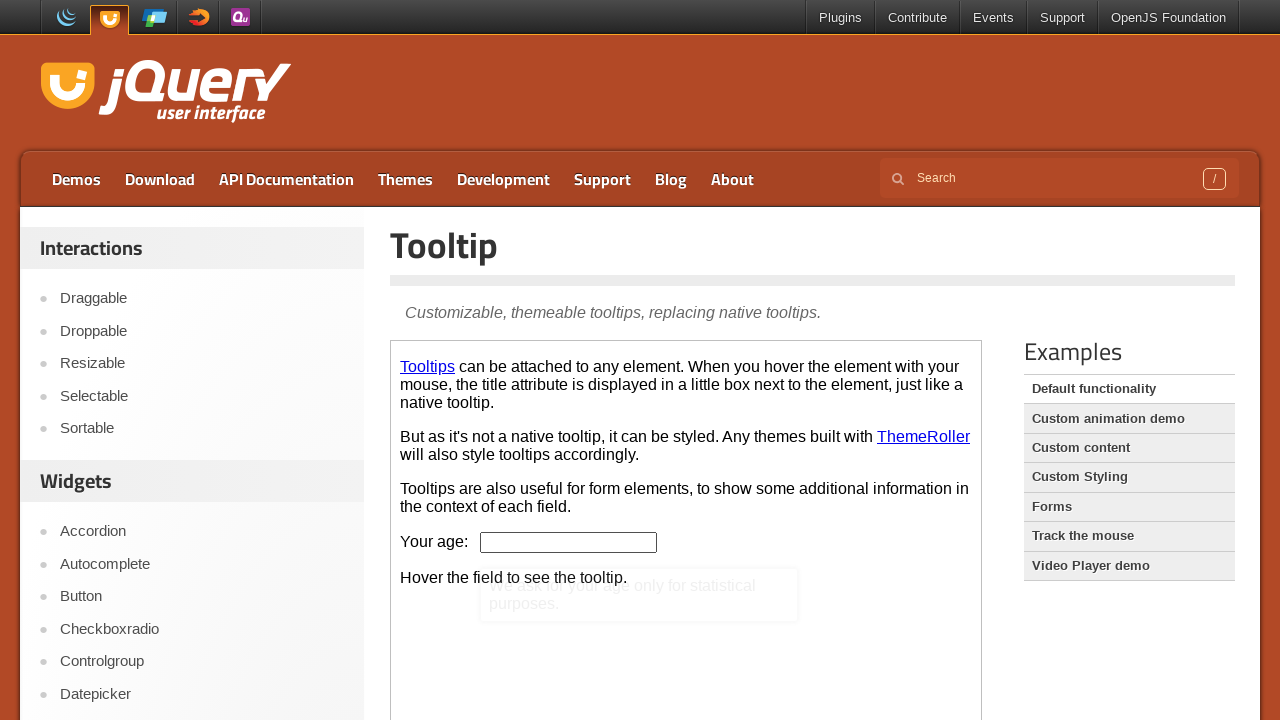

Tooltip became visible
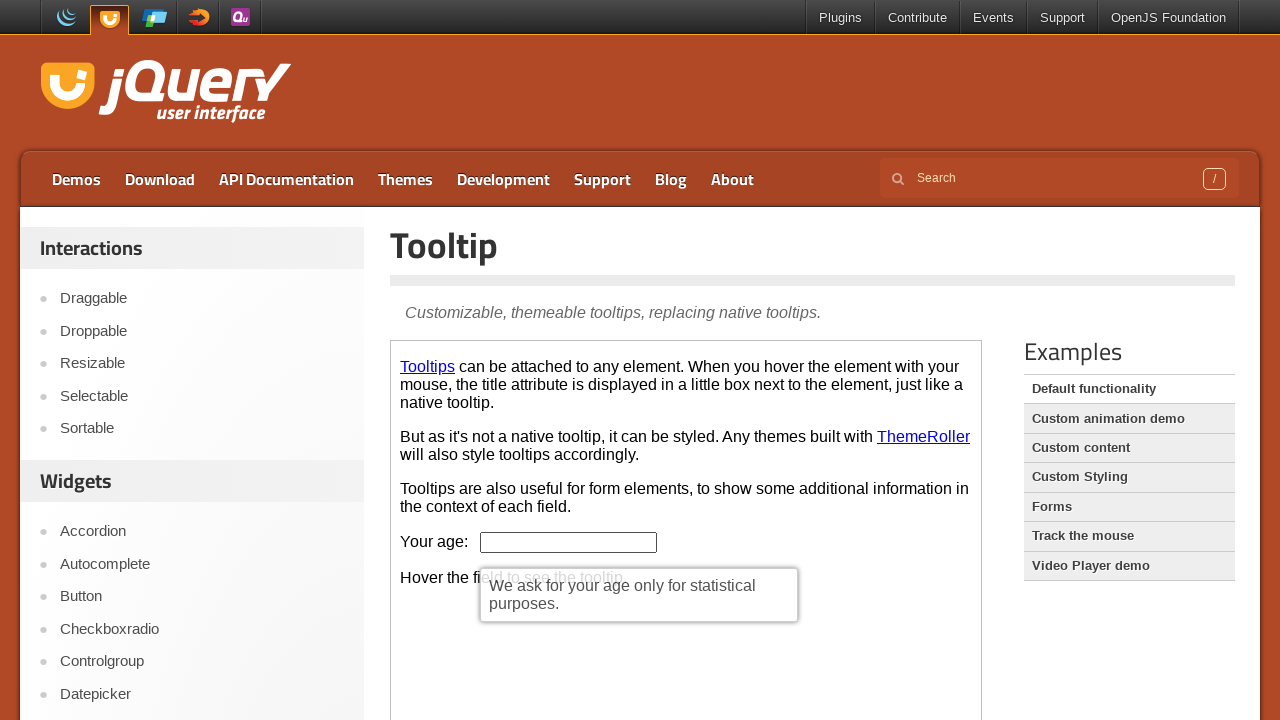

Retrieved tooltip text: We ask for your age only for statistical purposes.
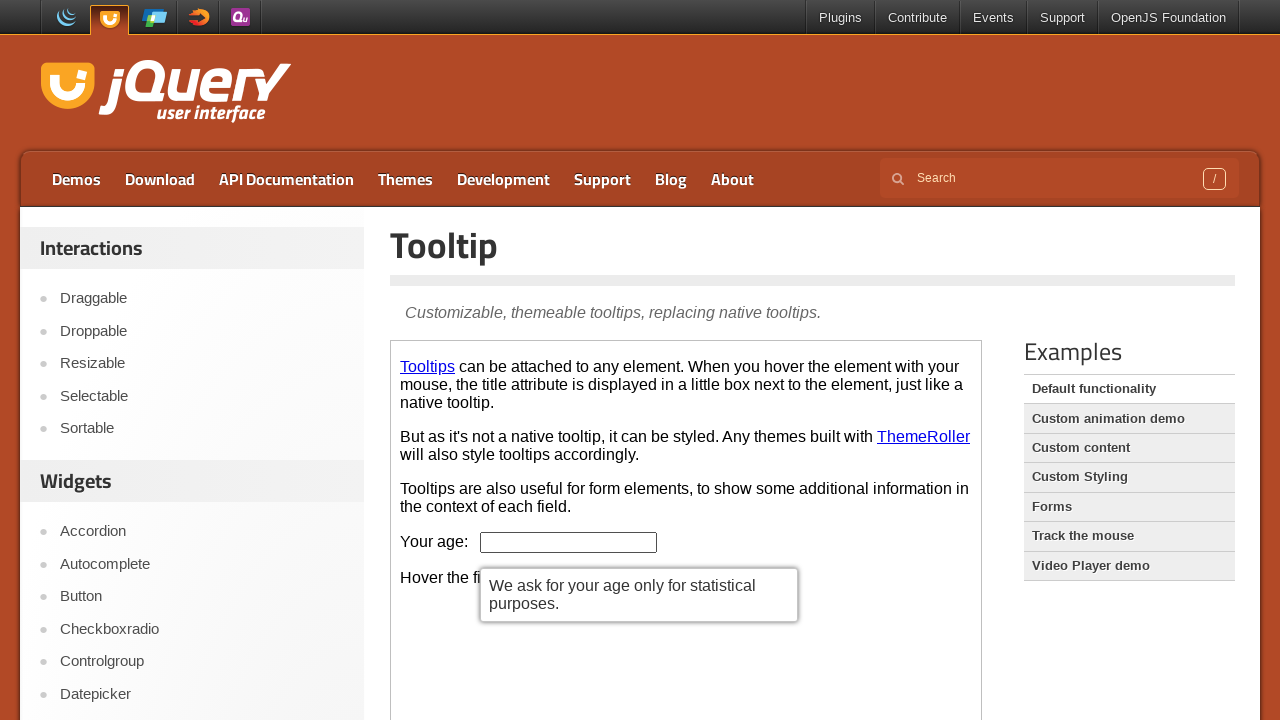

Verified tooltip text contains 'age' or is not empty
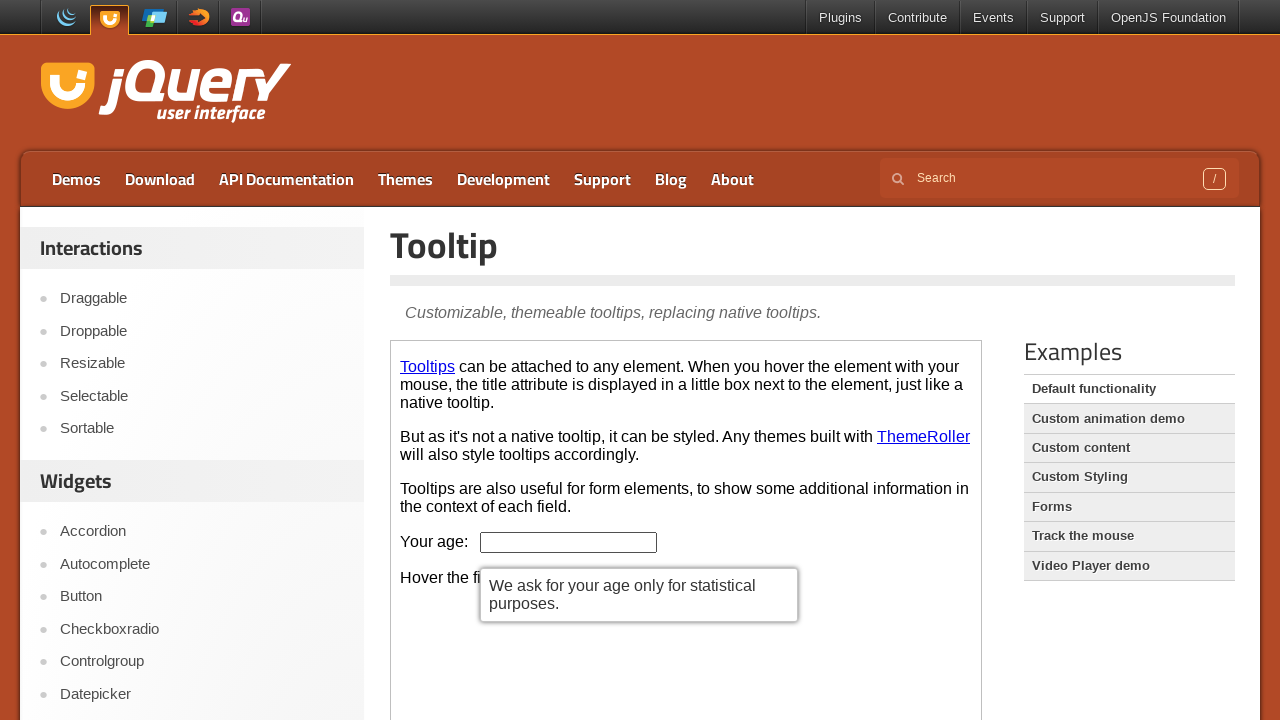

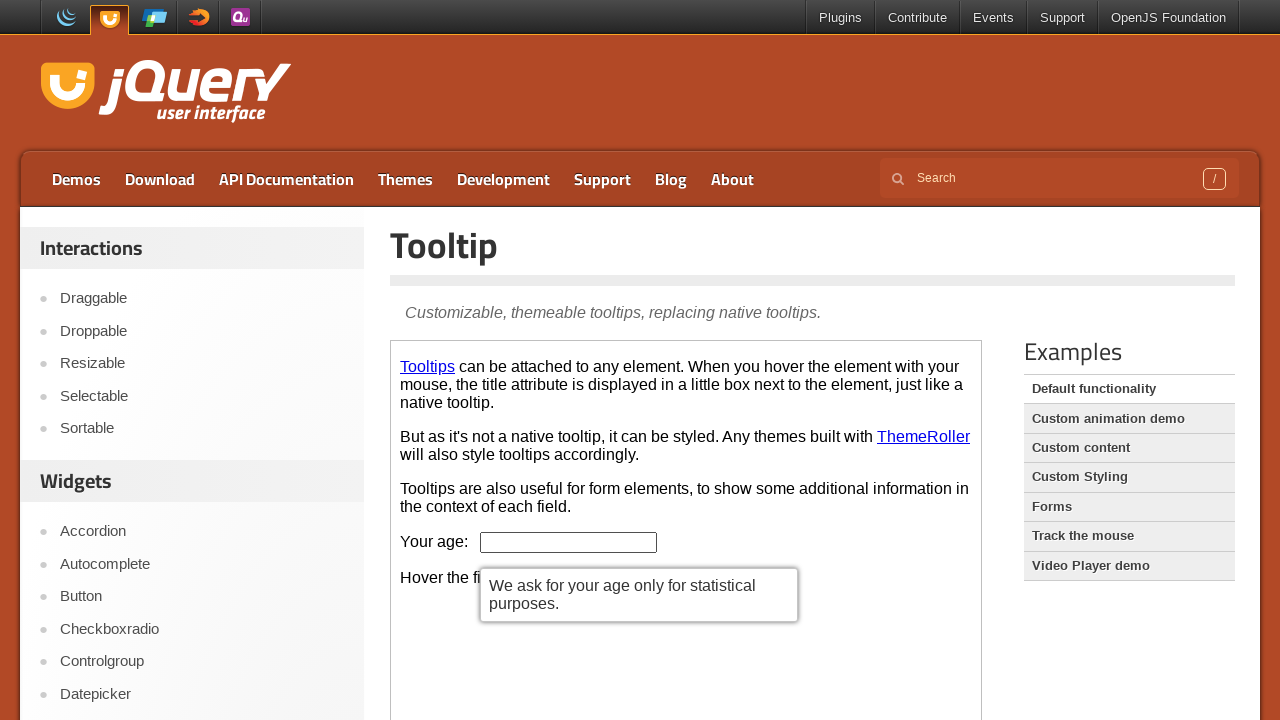